Adds a todo item to test the application's functionality with a different test case

Starting URL: https://lambdatest.github.io/sample-todo-app/

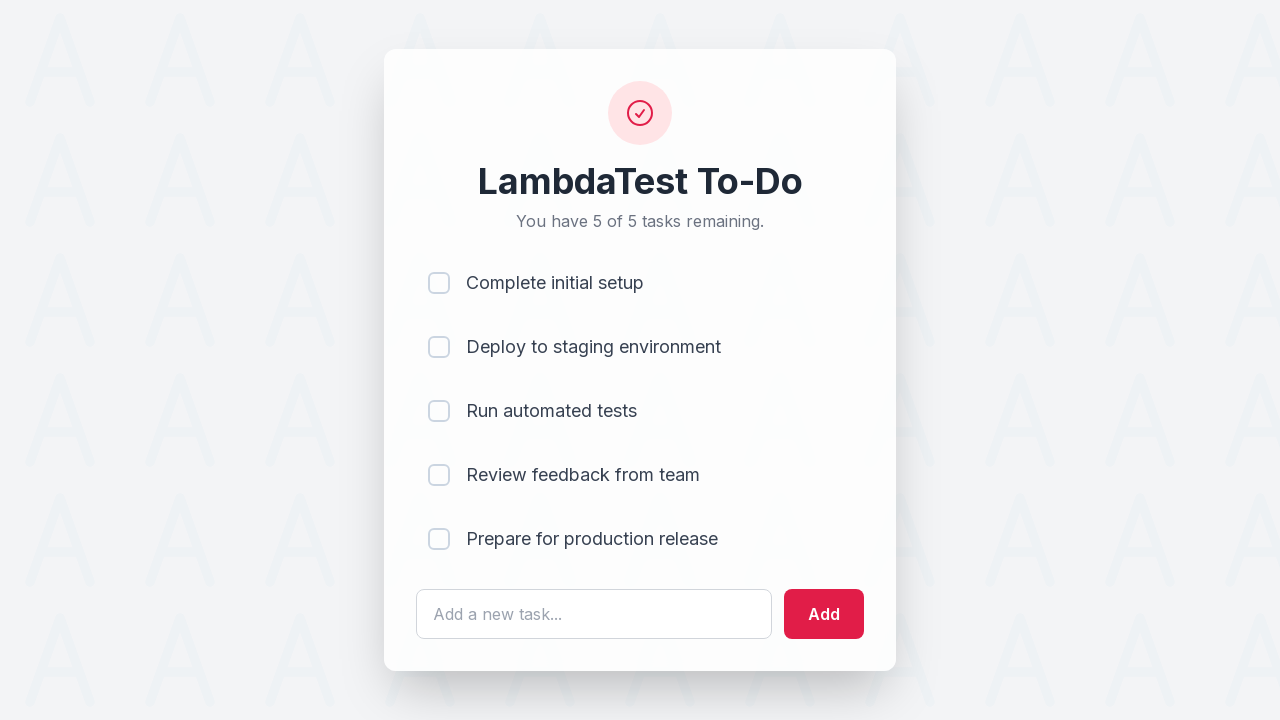

Filled todo text field with 'Learn Selenium' on #sampletodotext
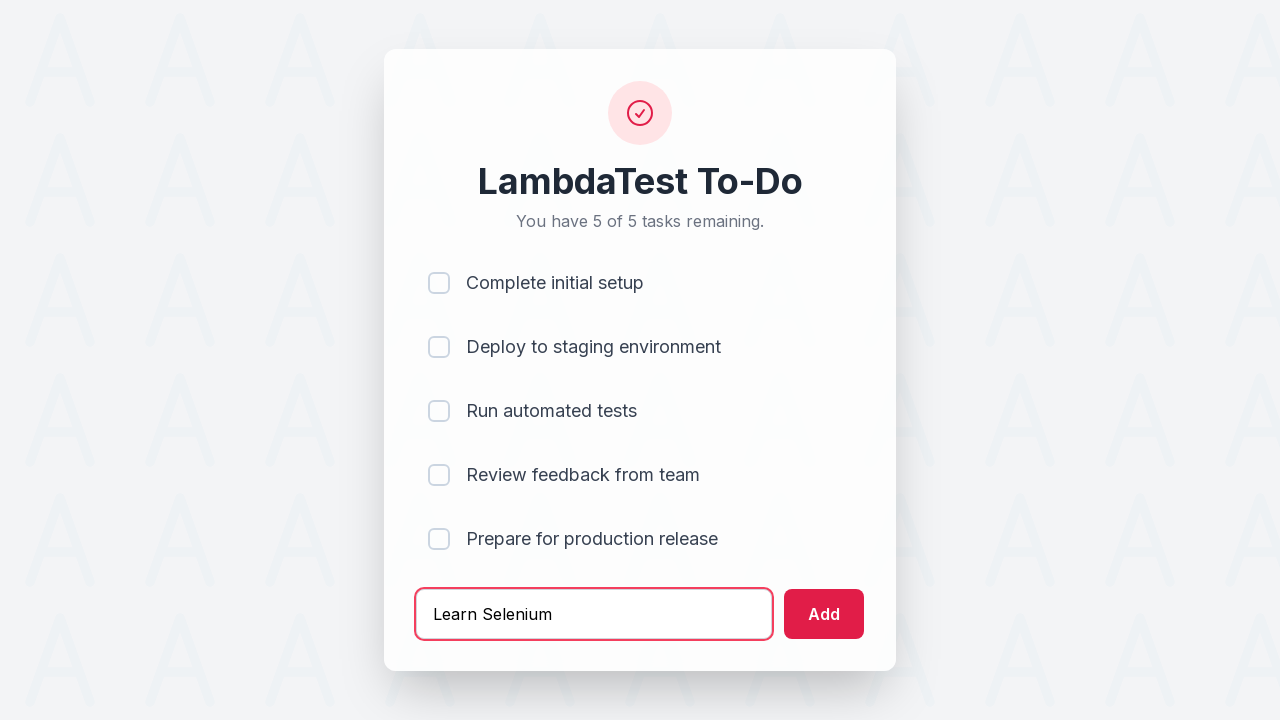

Pressed Enter to submit the new todo item on #sampletodotext
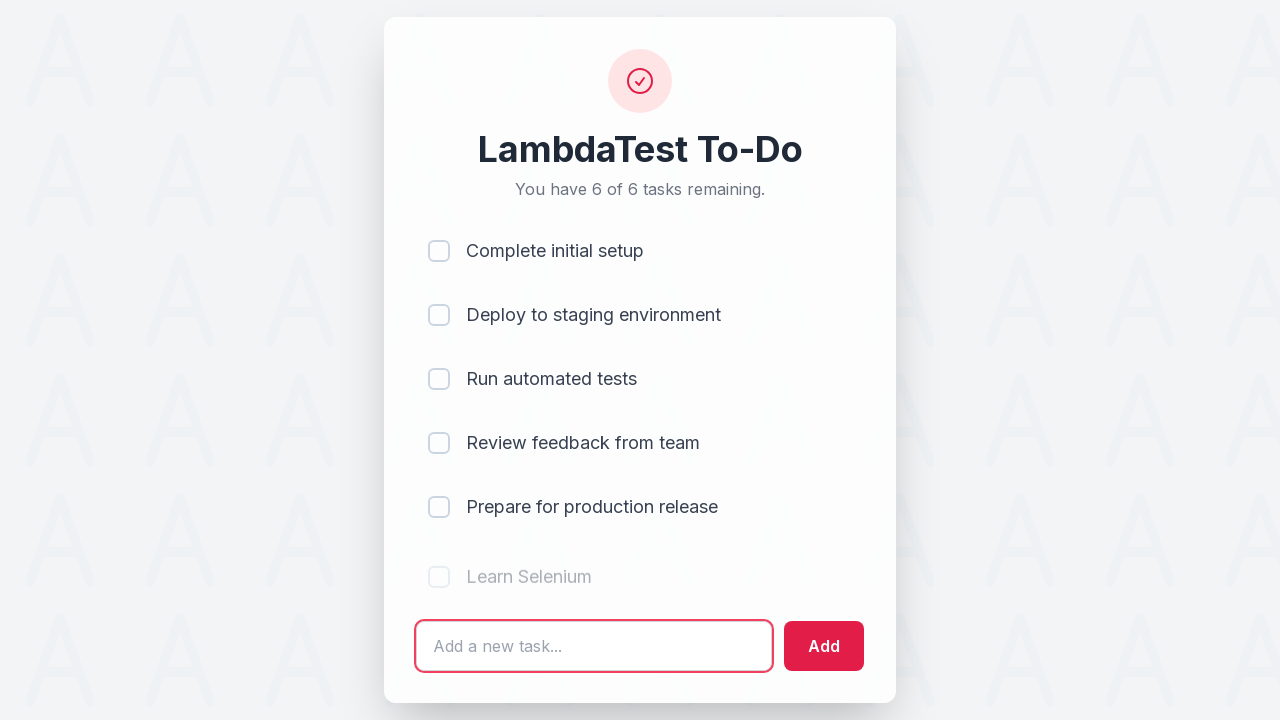

New todo item appeared in the list
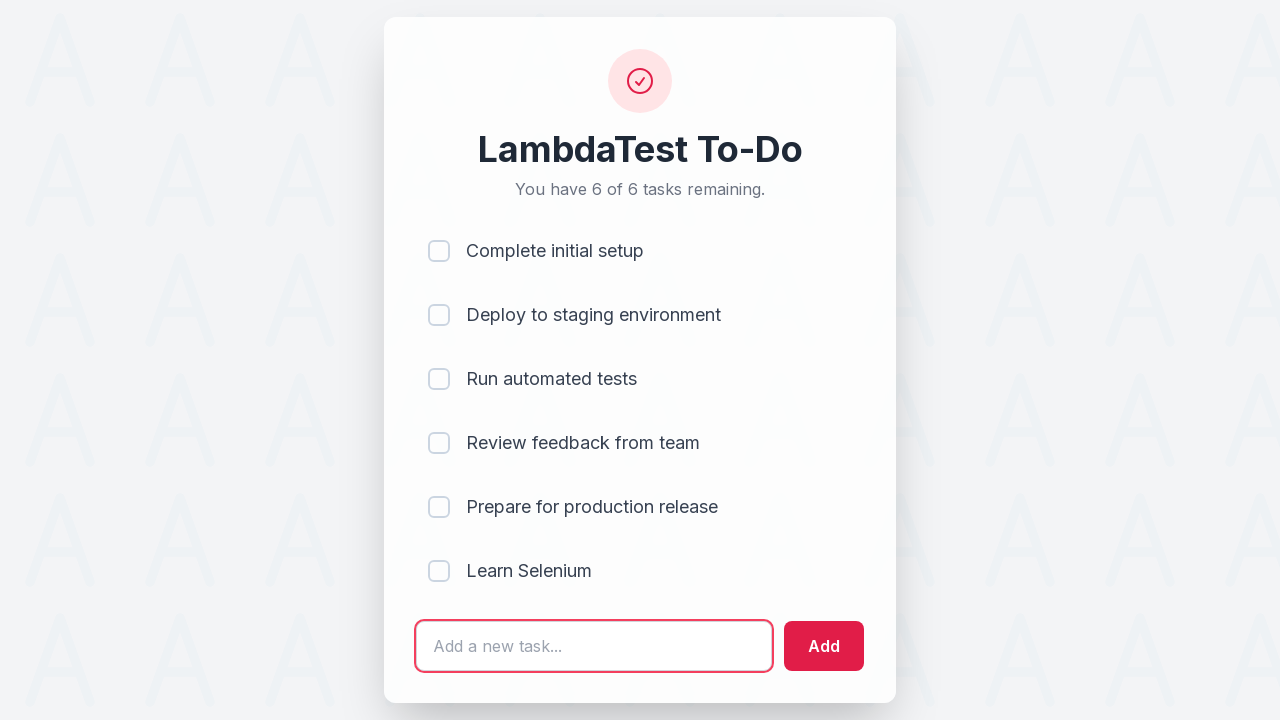

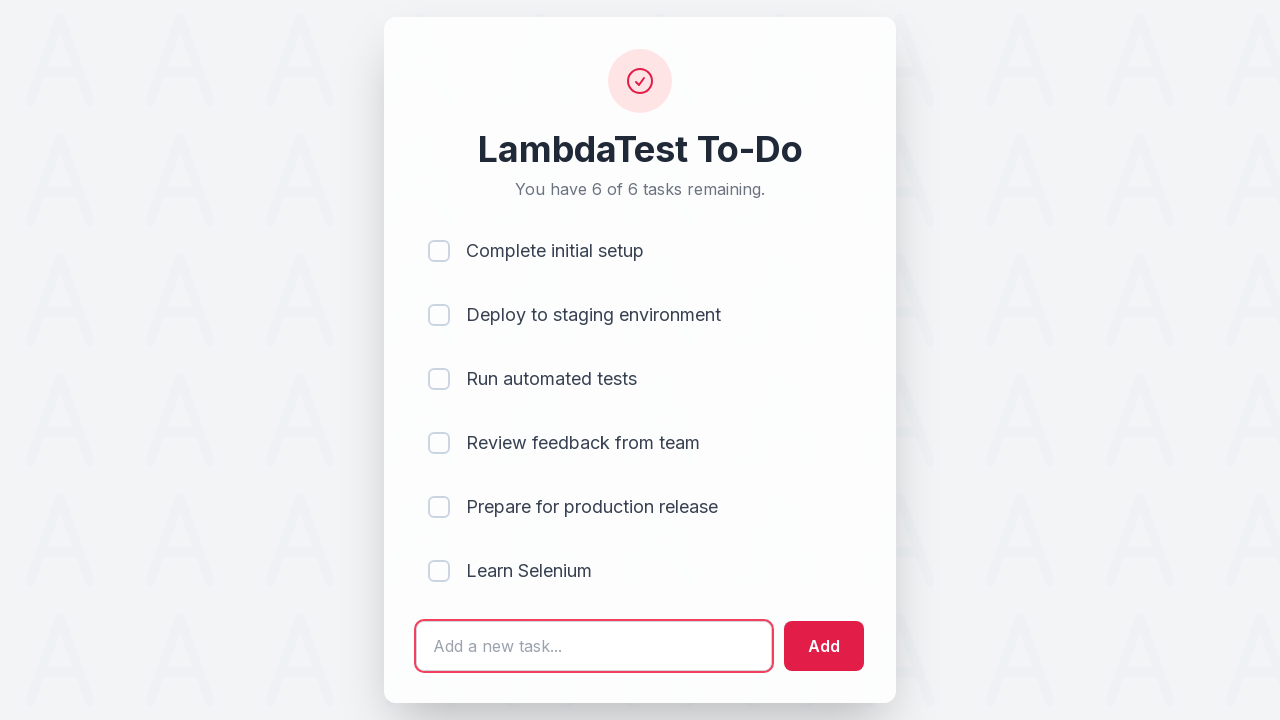